Tests commodity details form submission by filling in name, weight, length, width, and height fields, then verifying the data is displayed correctly after submission

Starting URL: http://webapps.tekstac.com/CommodityDetails/

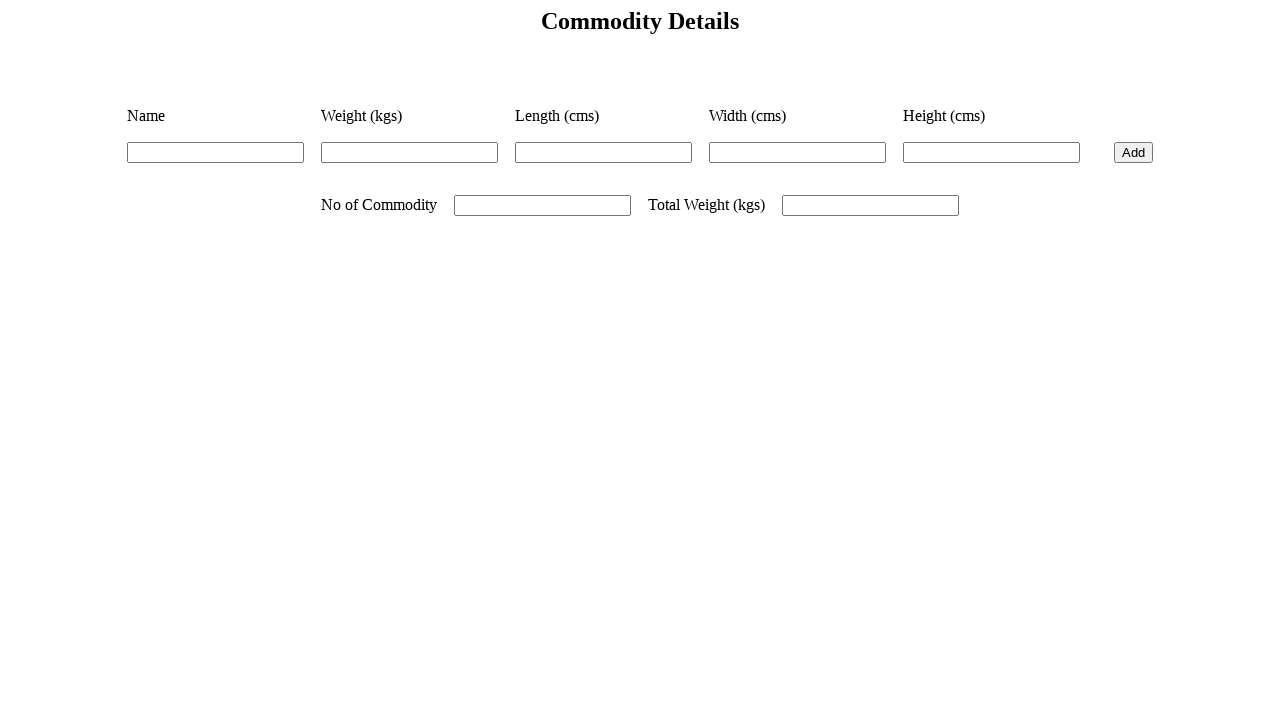

Filled name field with 'Test Commodity' on #name
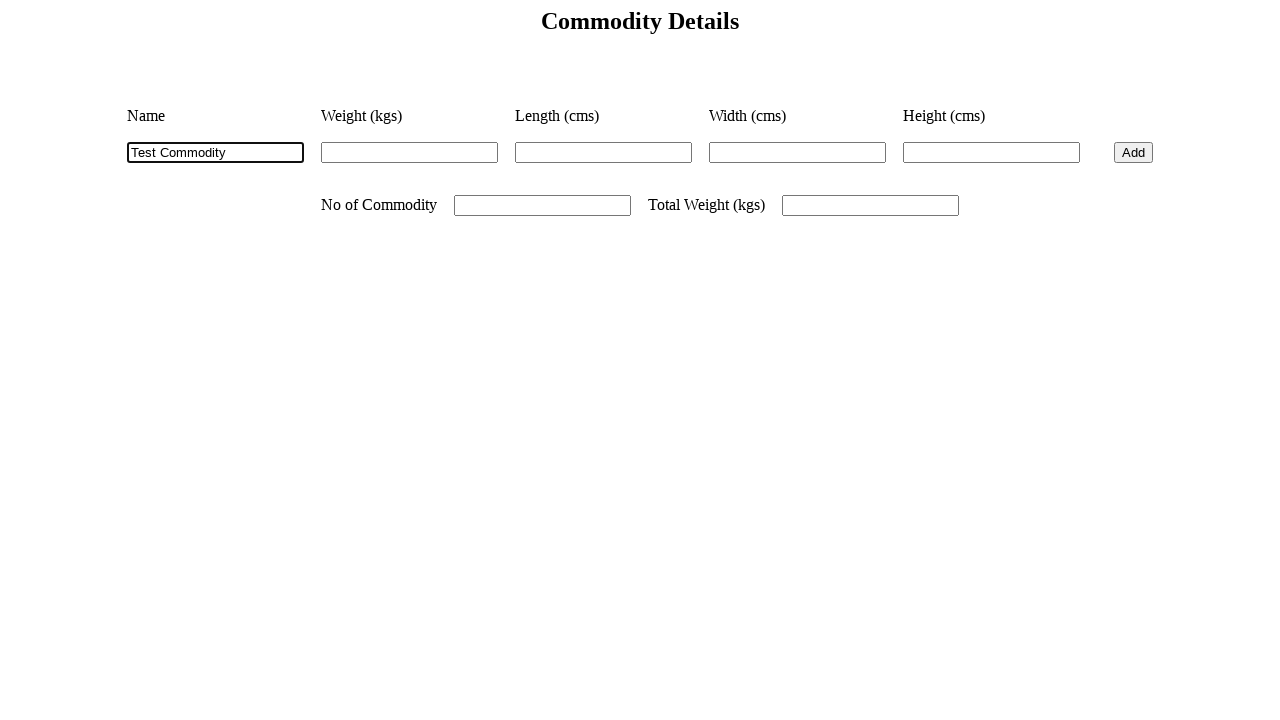

Filled weight field with '25.5' on #weight
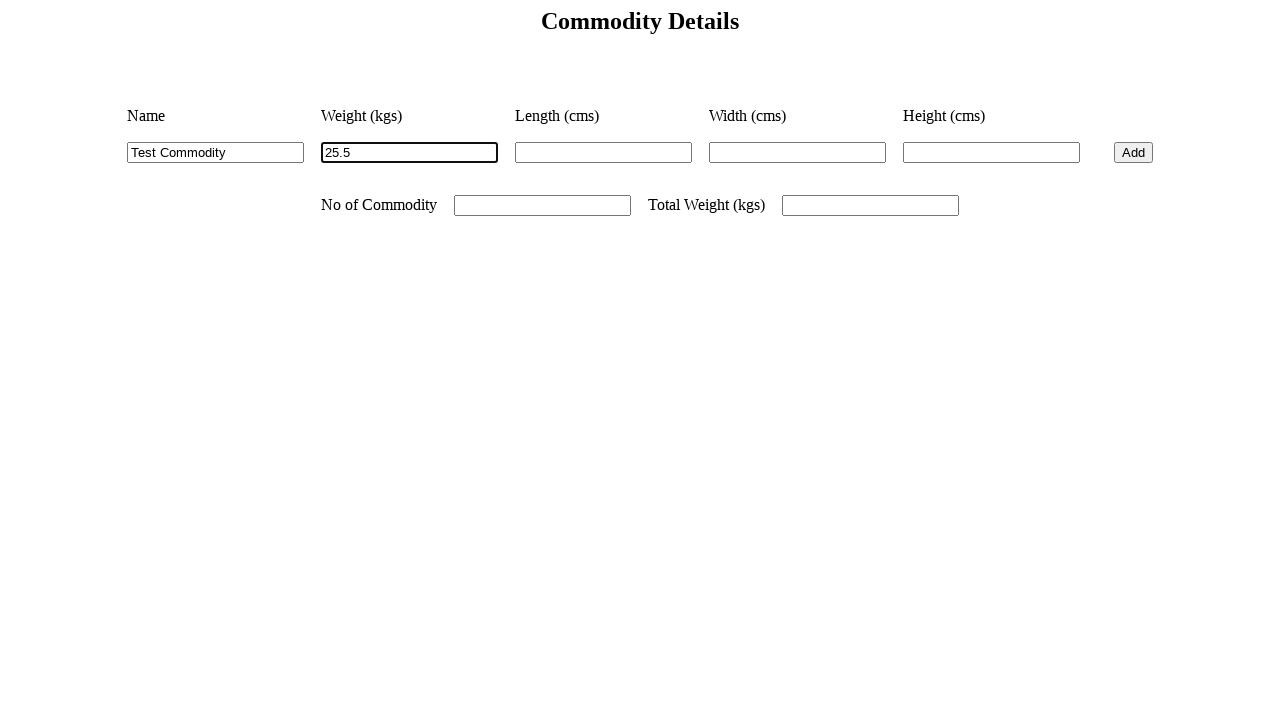

Filled length field with '10.0' on #length
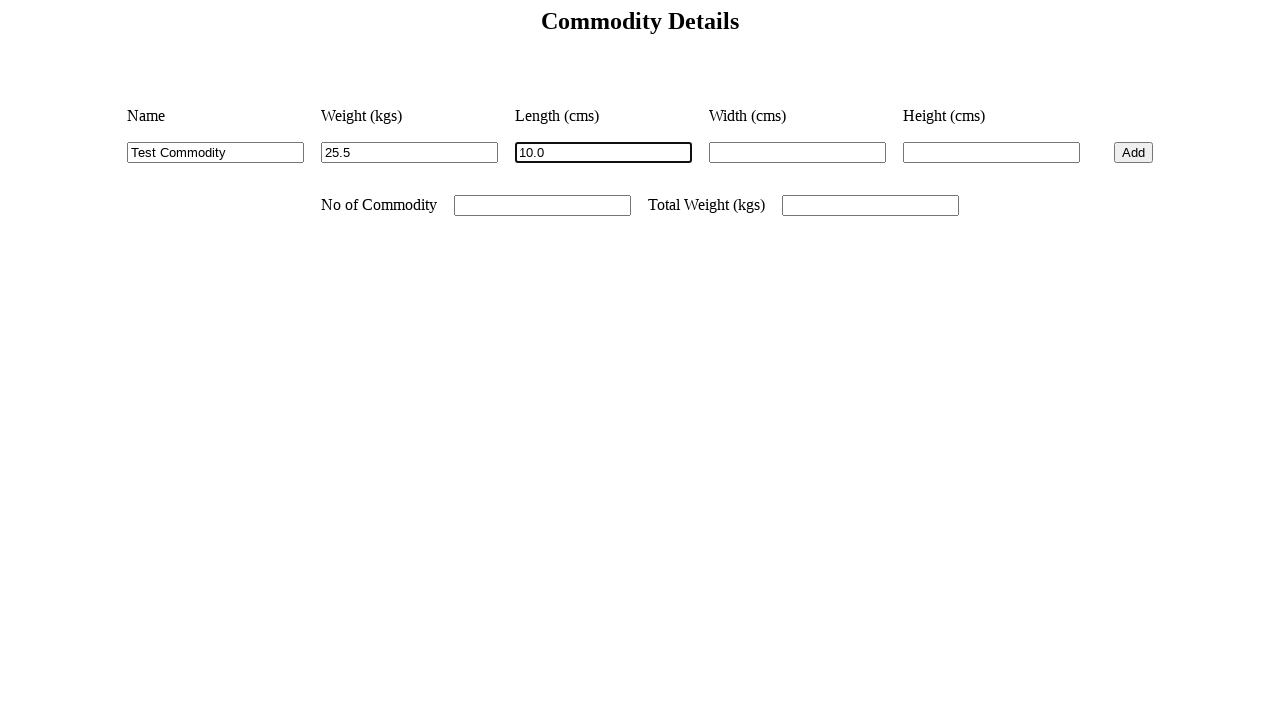

Filled width field with '5.0' on #width
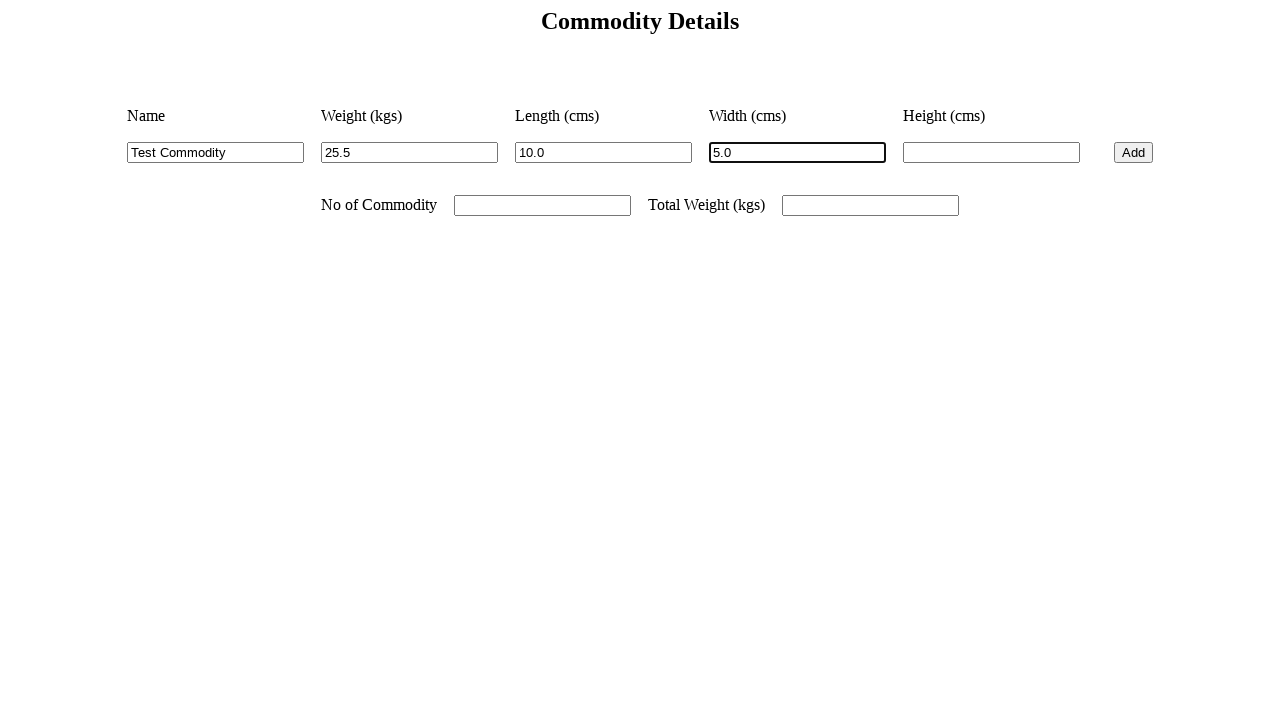

Filled height field with '3.0' on #height
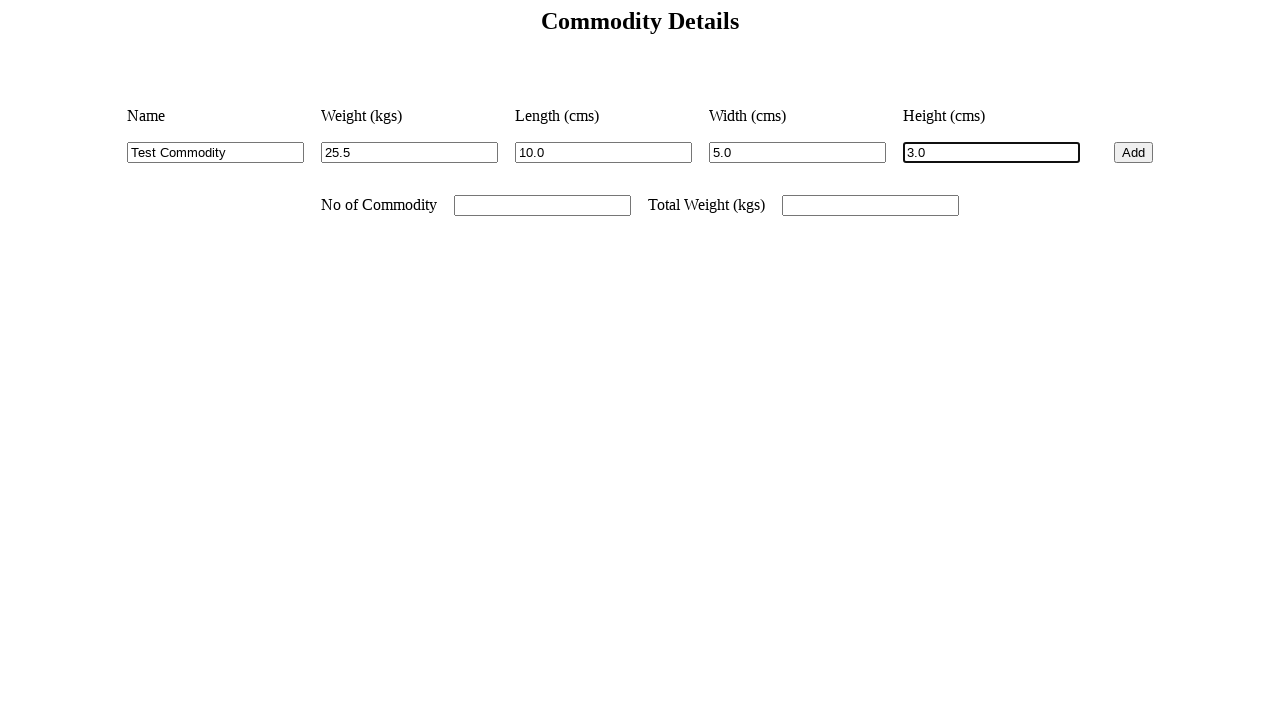

Clicked add button to submit the form at (1134, 152) on #add
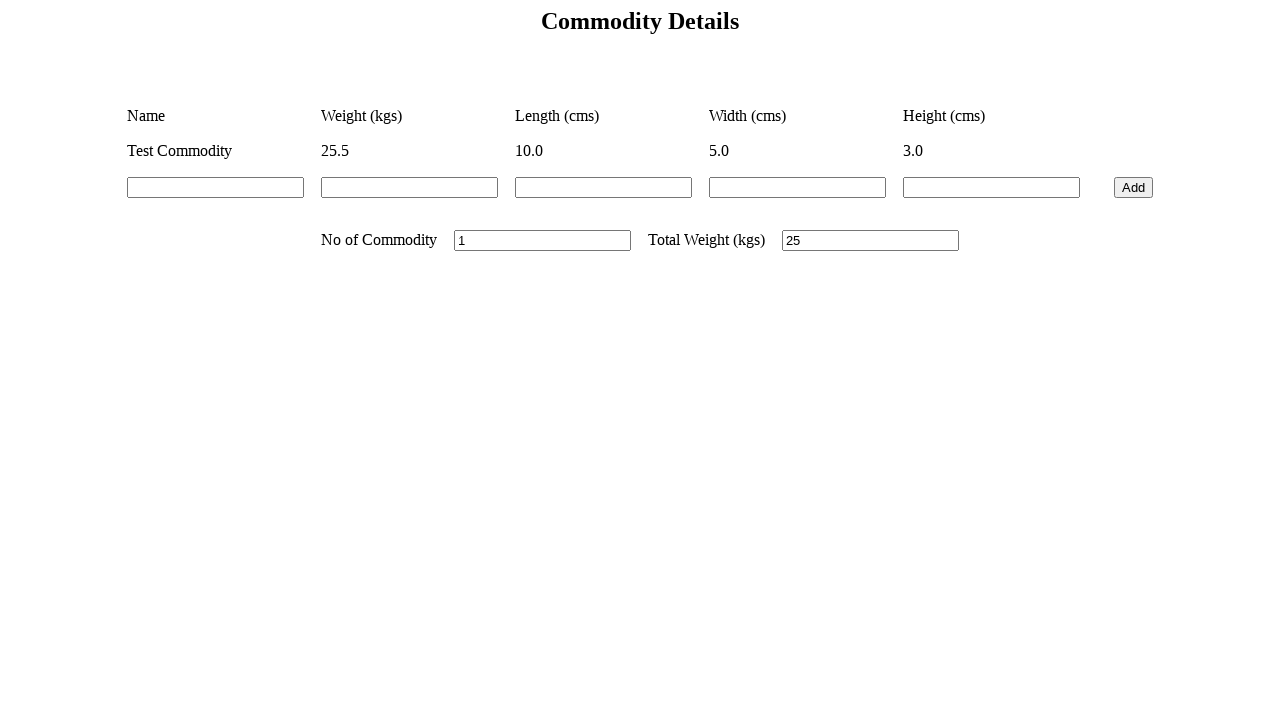

Waited for submitted data to appear in table
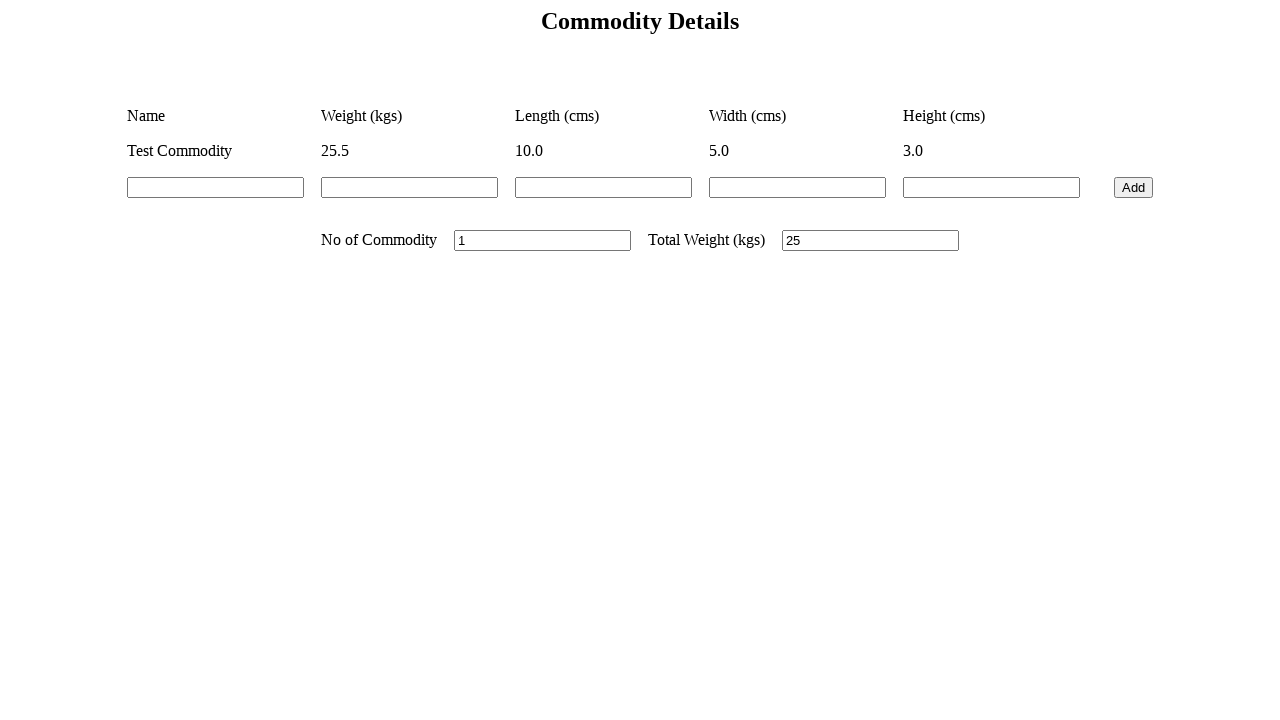

Verified commodity name 'Test Commodity' appears in table
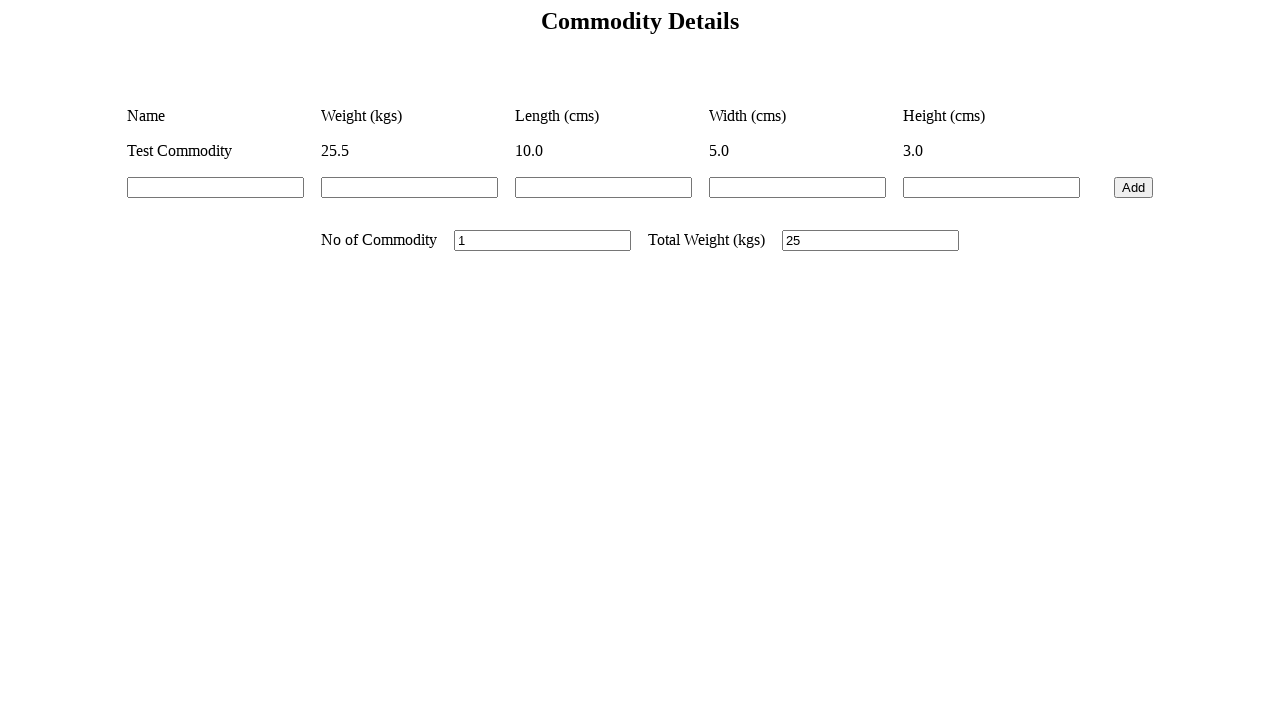

Verified weight '25.5' appears in table
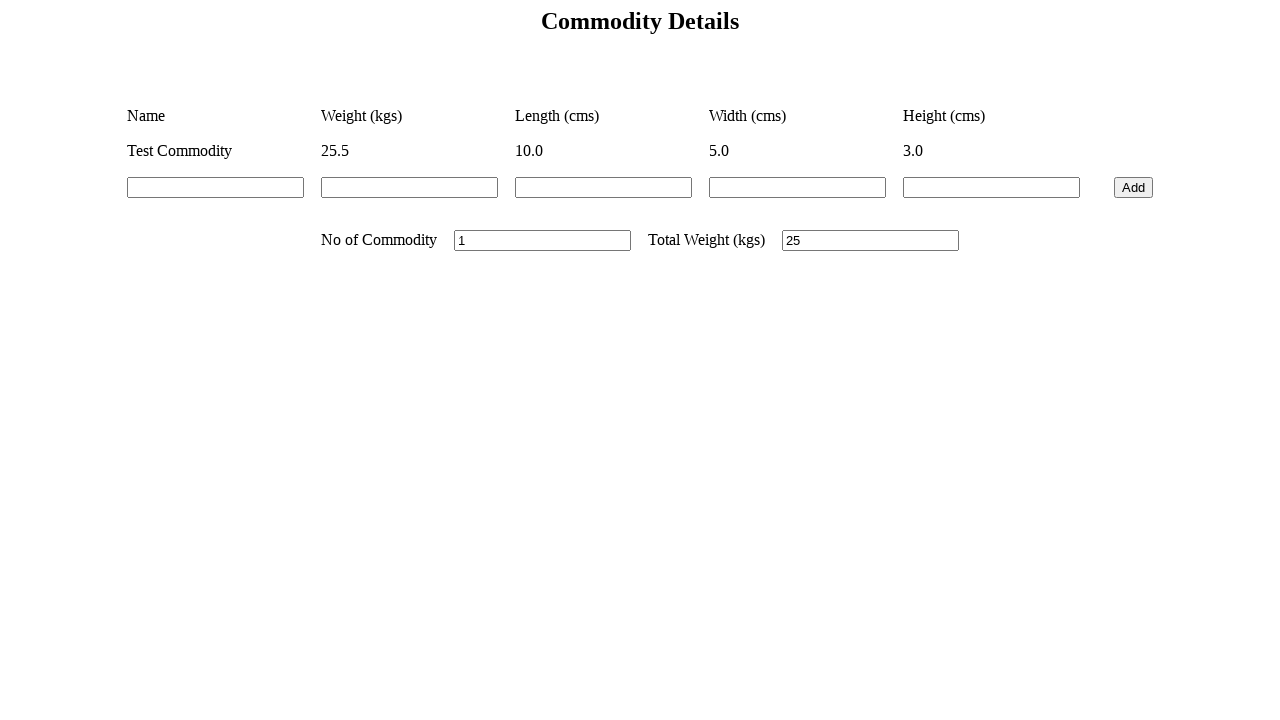

Verified length '10.0' appears in table
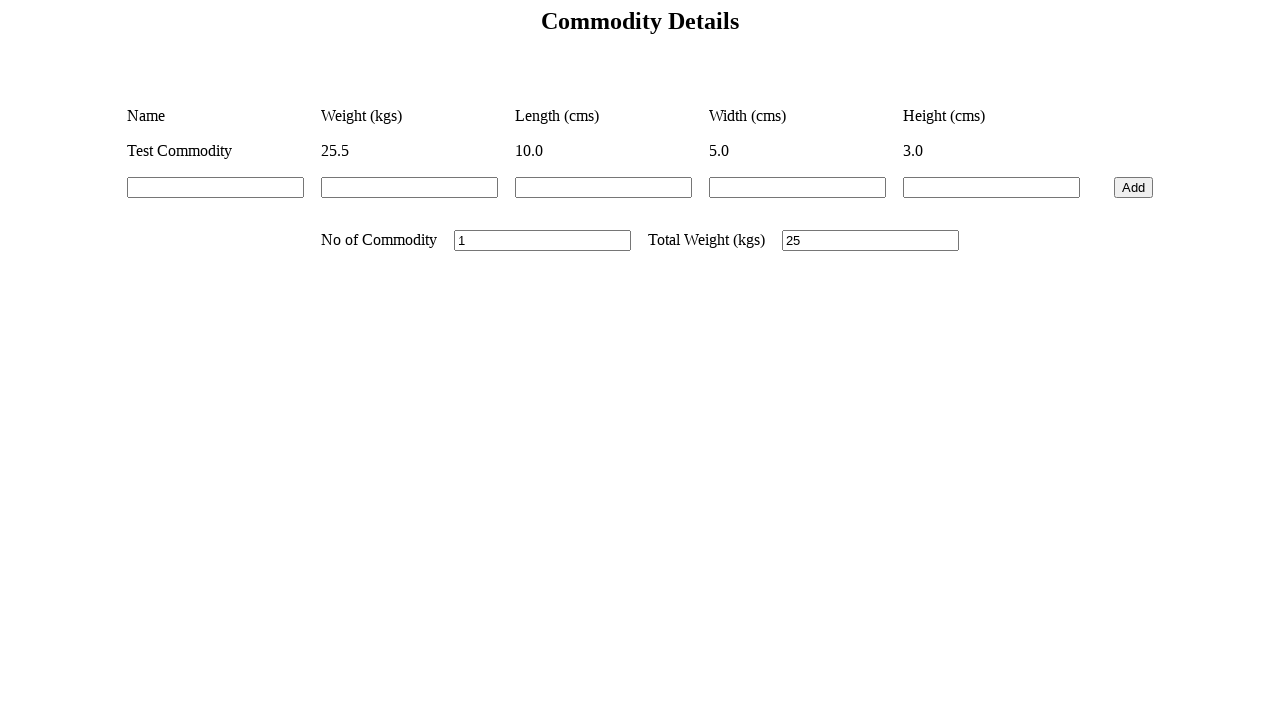

Verified width '5.0' appears in table
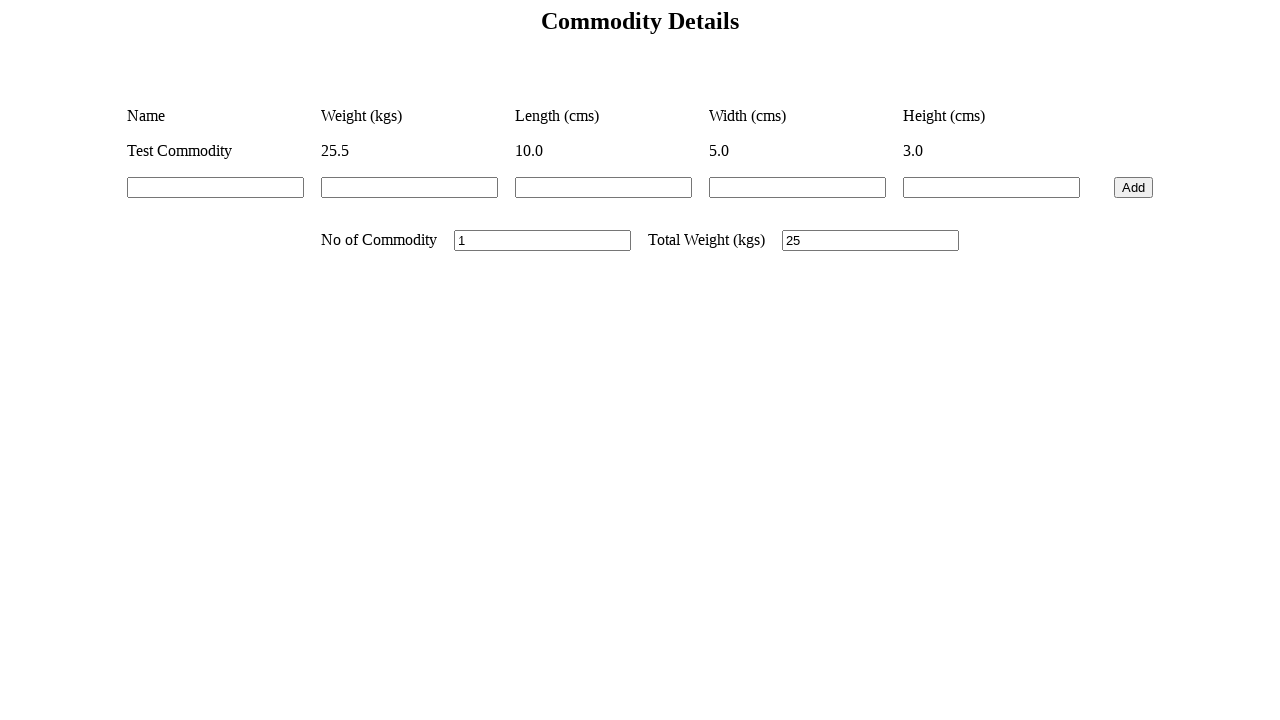

Verified height '3.0' appears in table
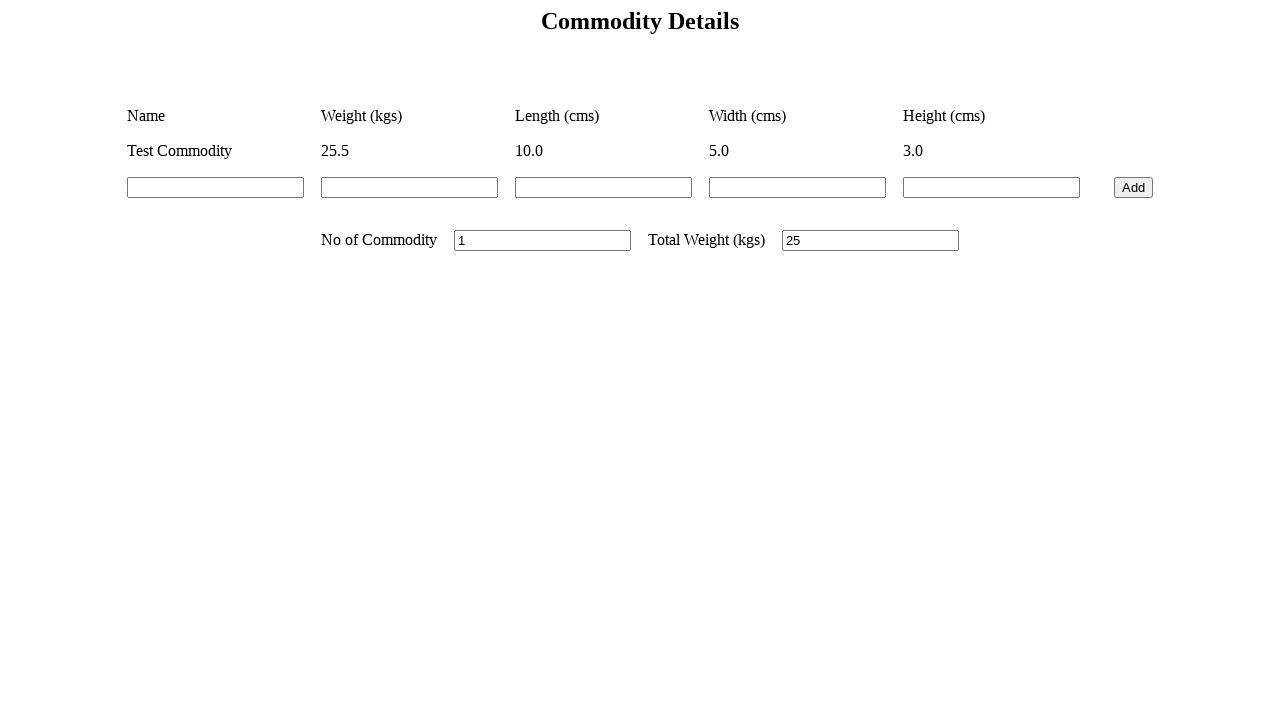

Retrieved commodity count value
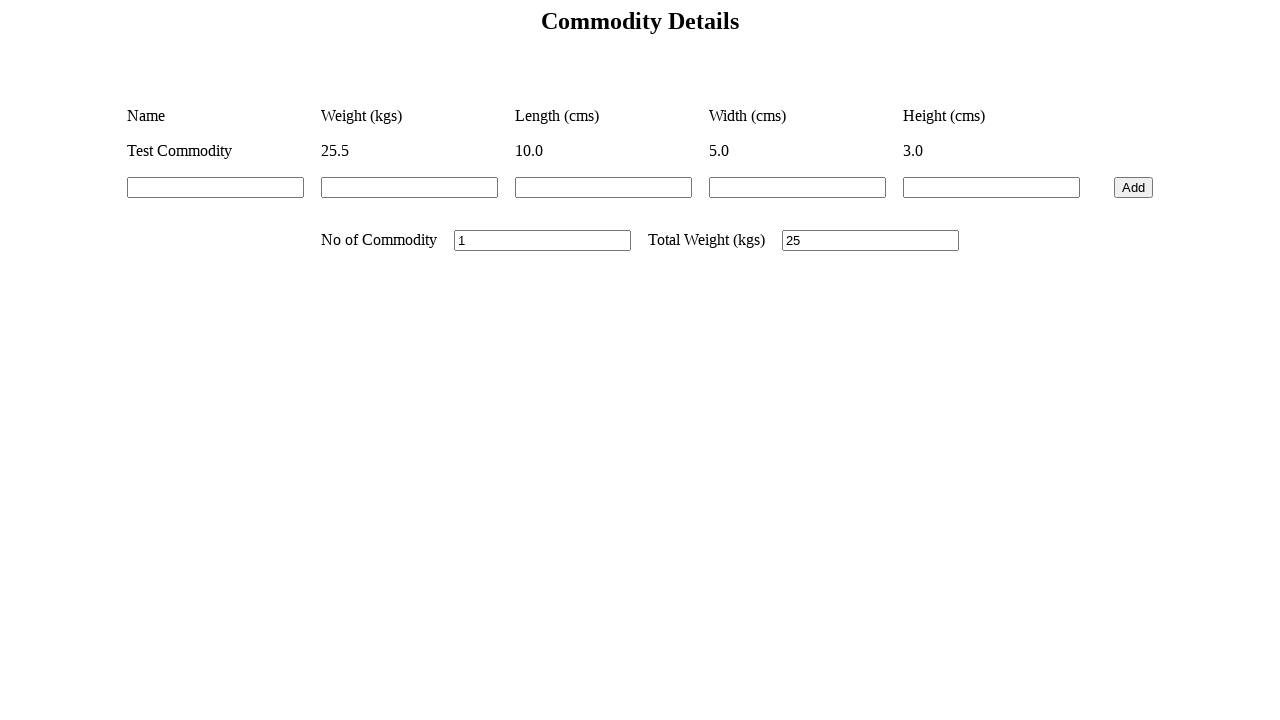

Retrieved total weight value
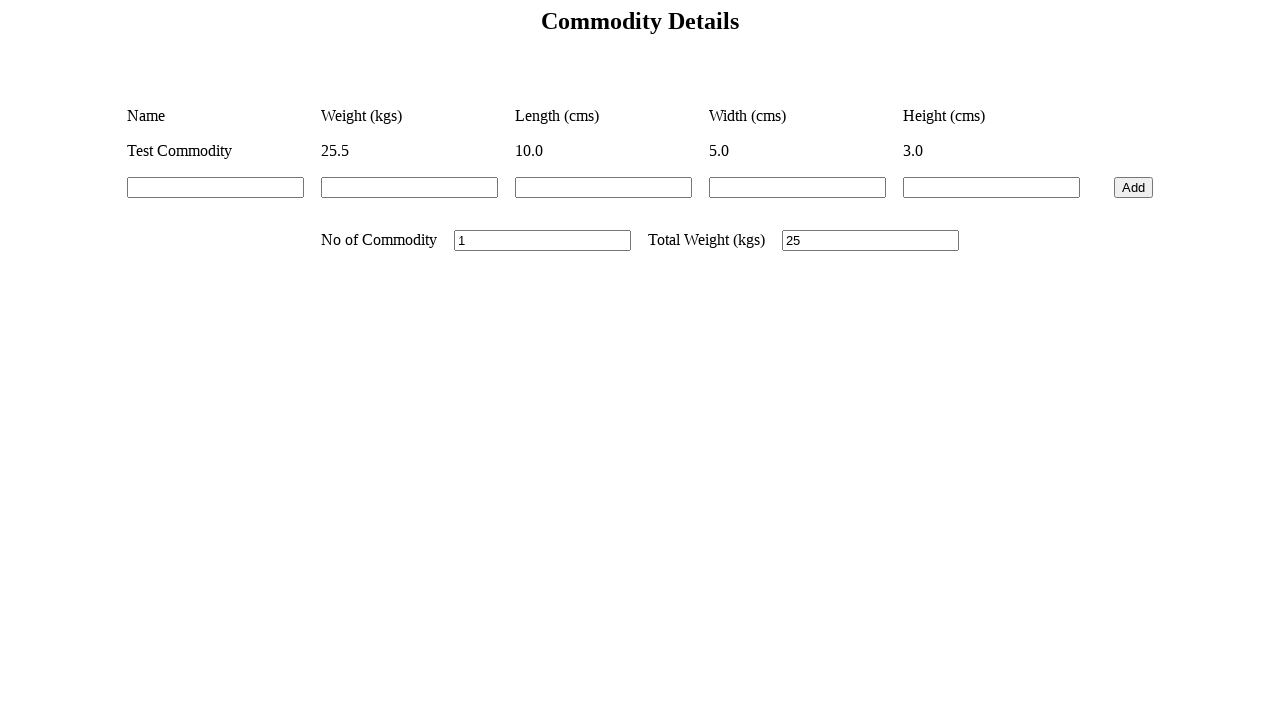

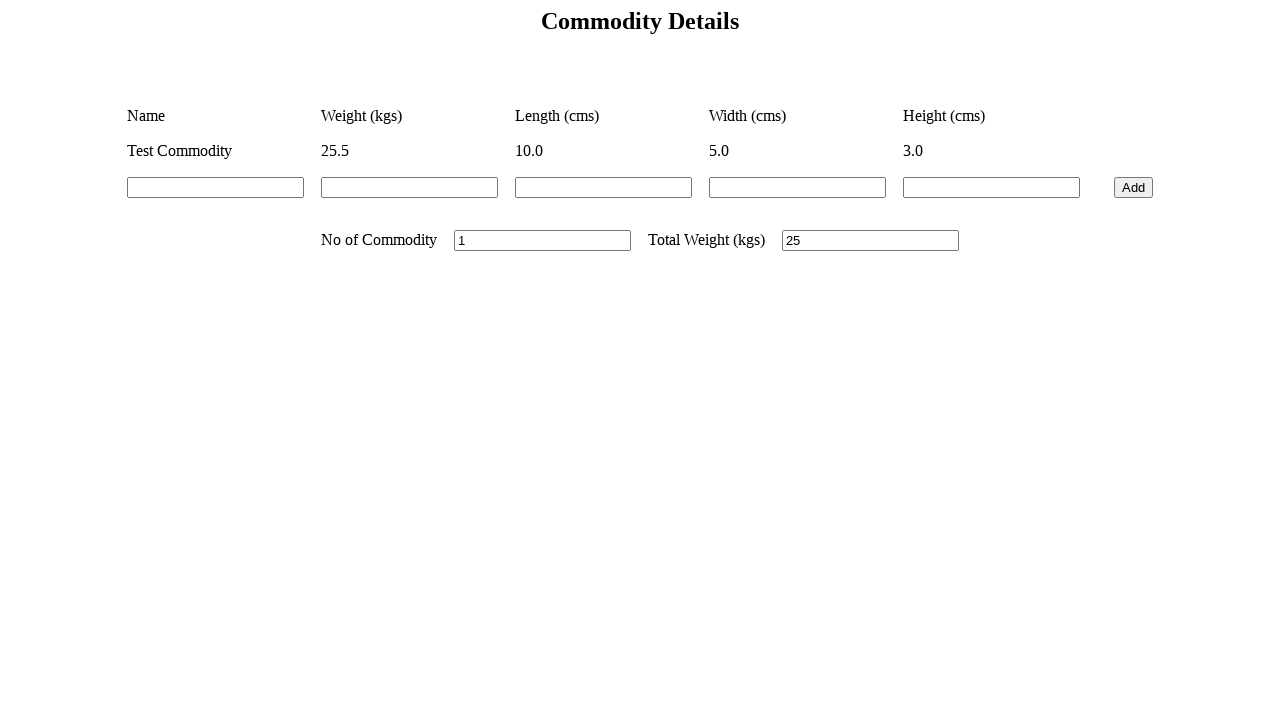